Opens the Sauce Demo website, maximizes the browser window, and retrieves the page title to verify the page loaded correctly.

Starting URL: https://www.saucedemo.com/

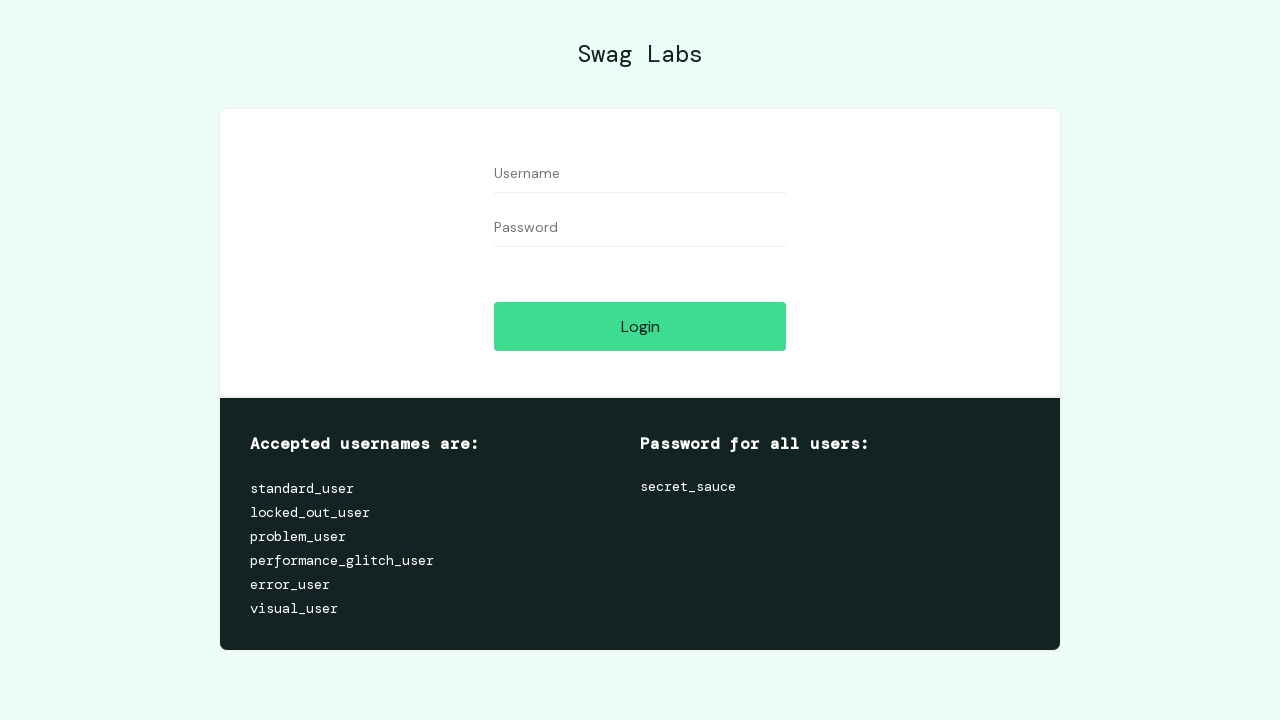

Set viewport size to 1920x1080
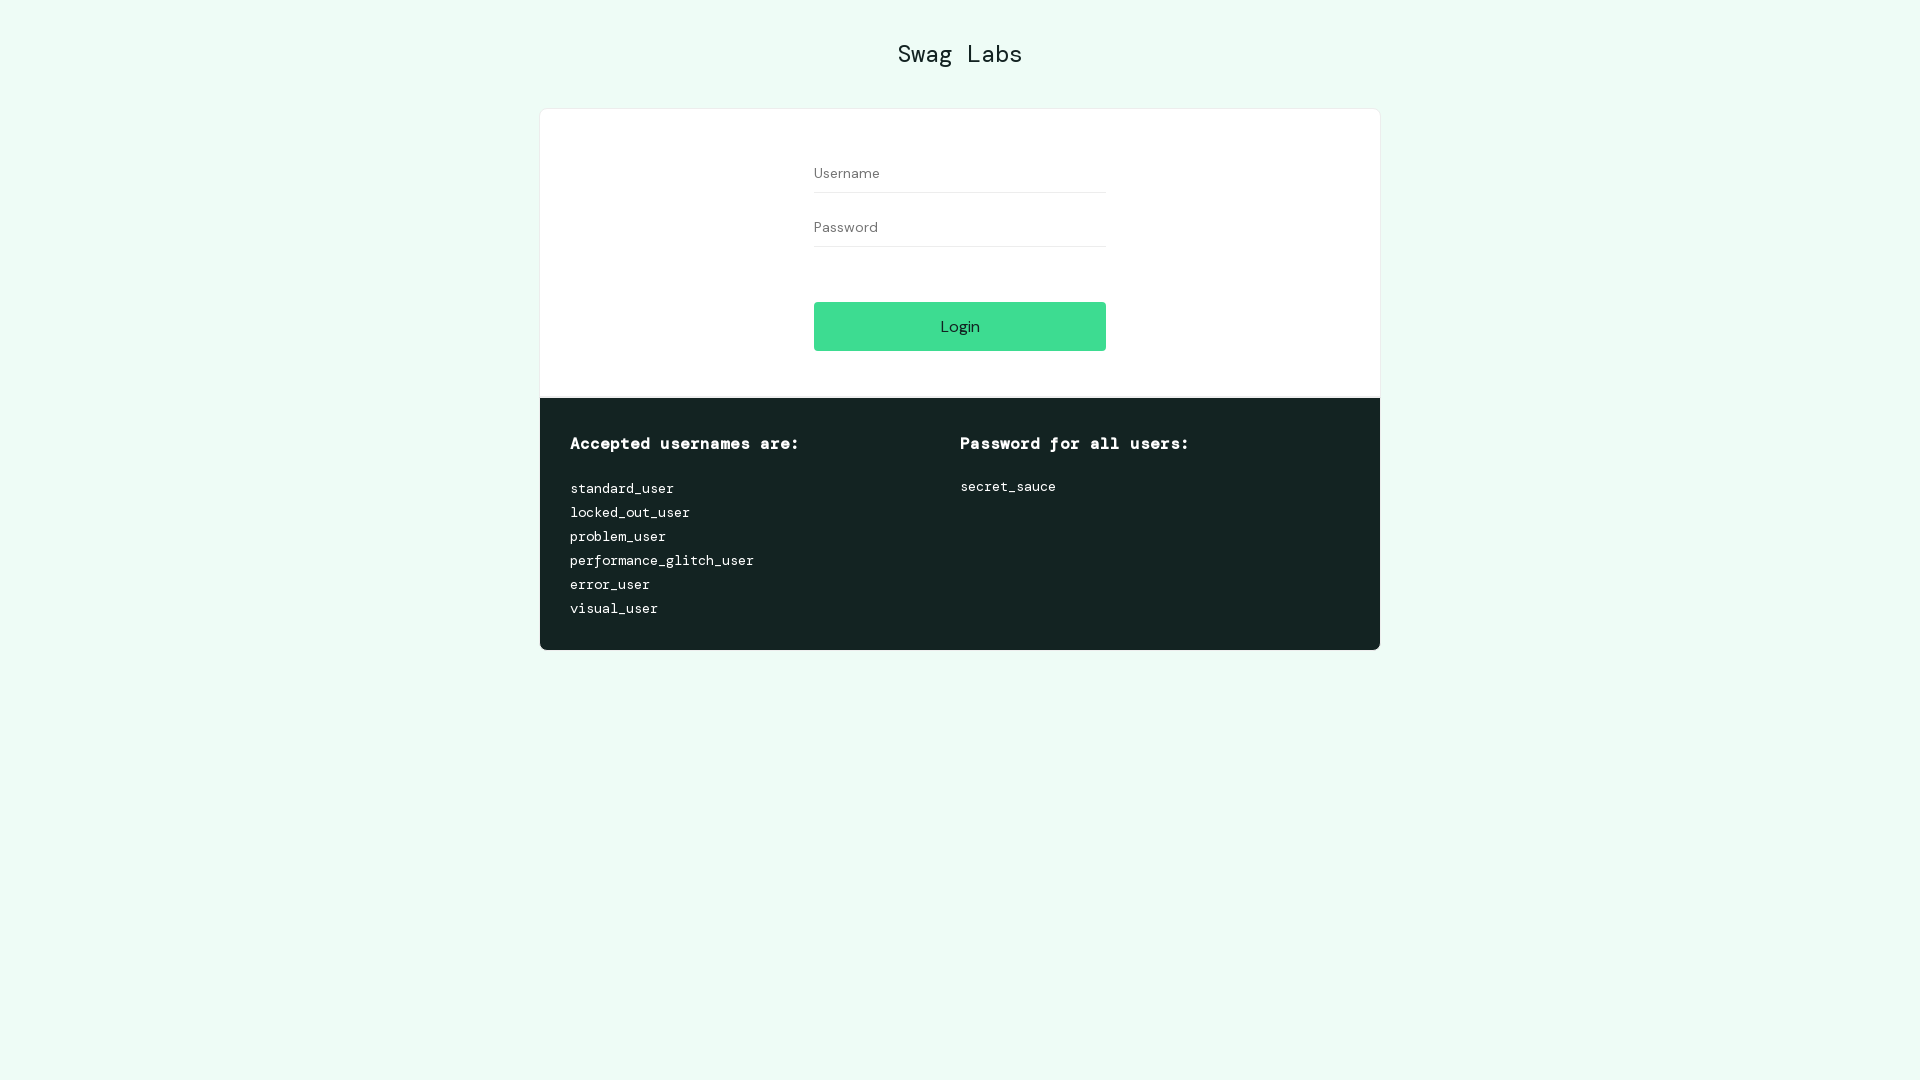

Page loaded - domcontentloaded event fired
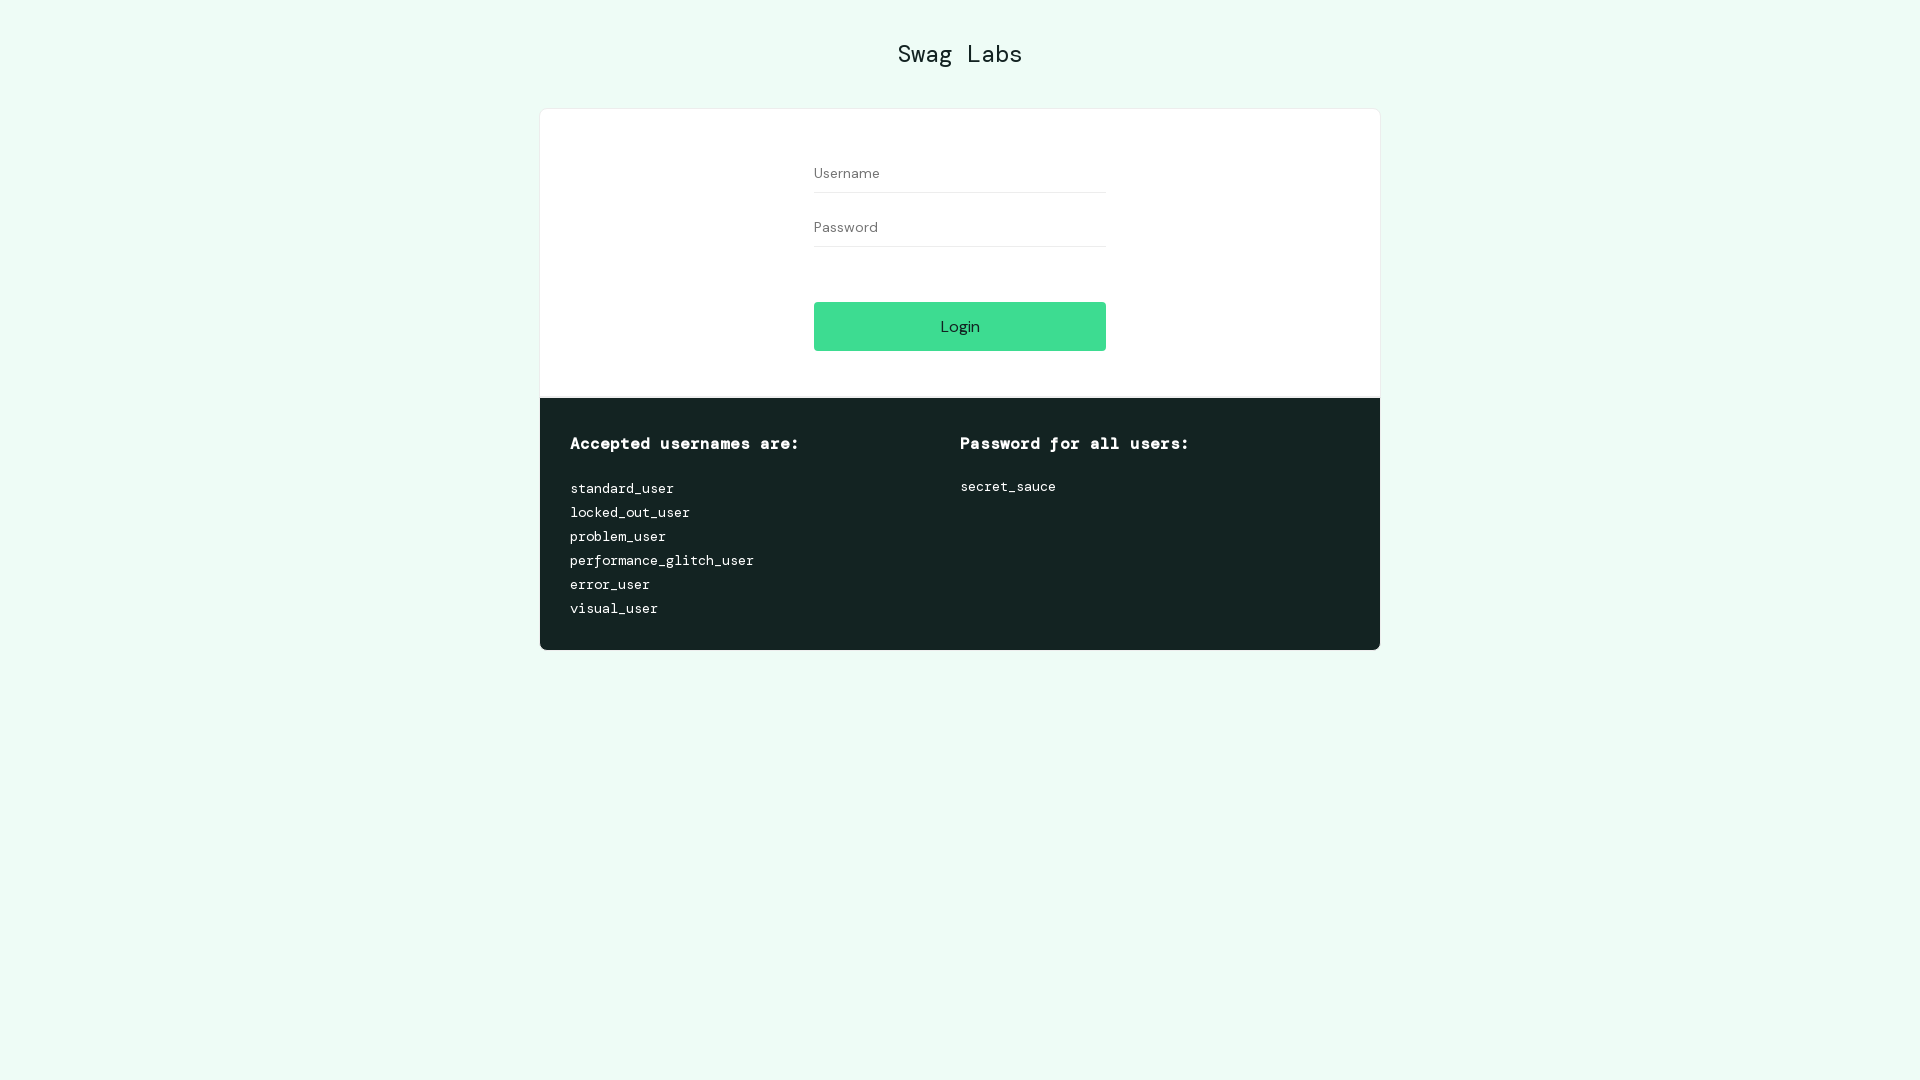

Retrieved page title: 'Swag Labs'
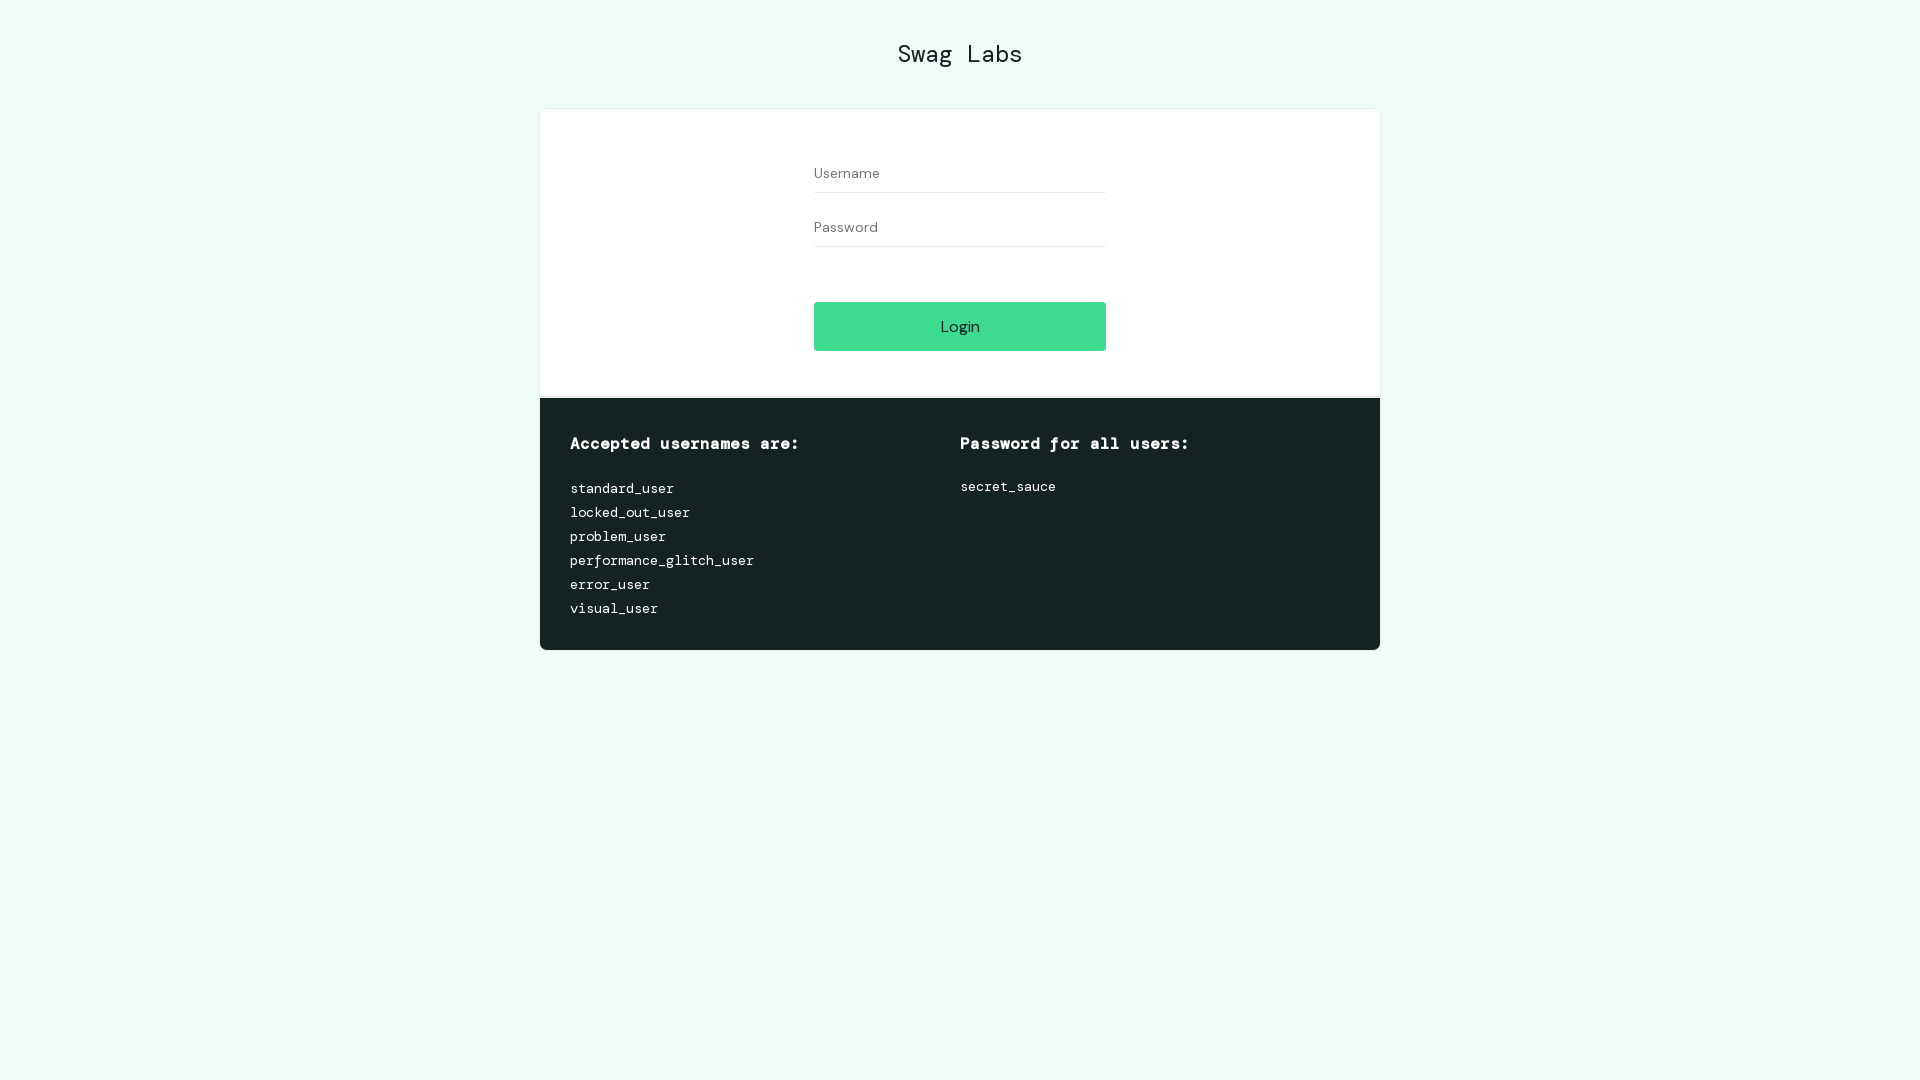

Verified page title is not empty
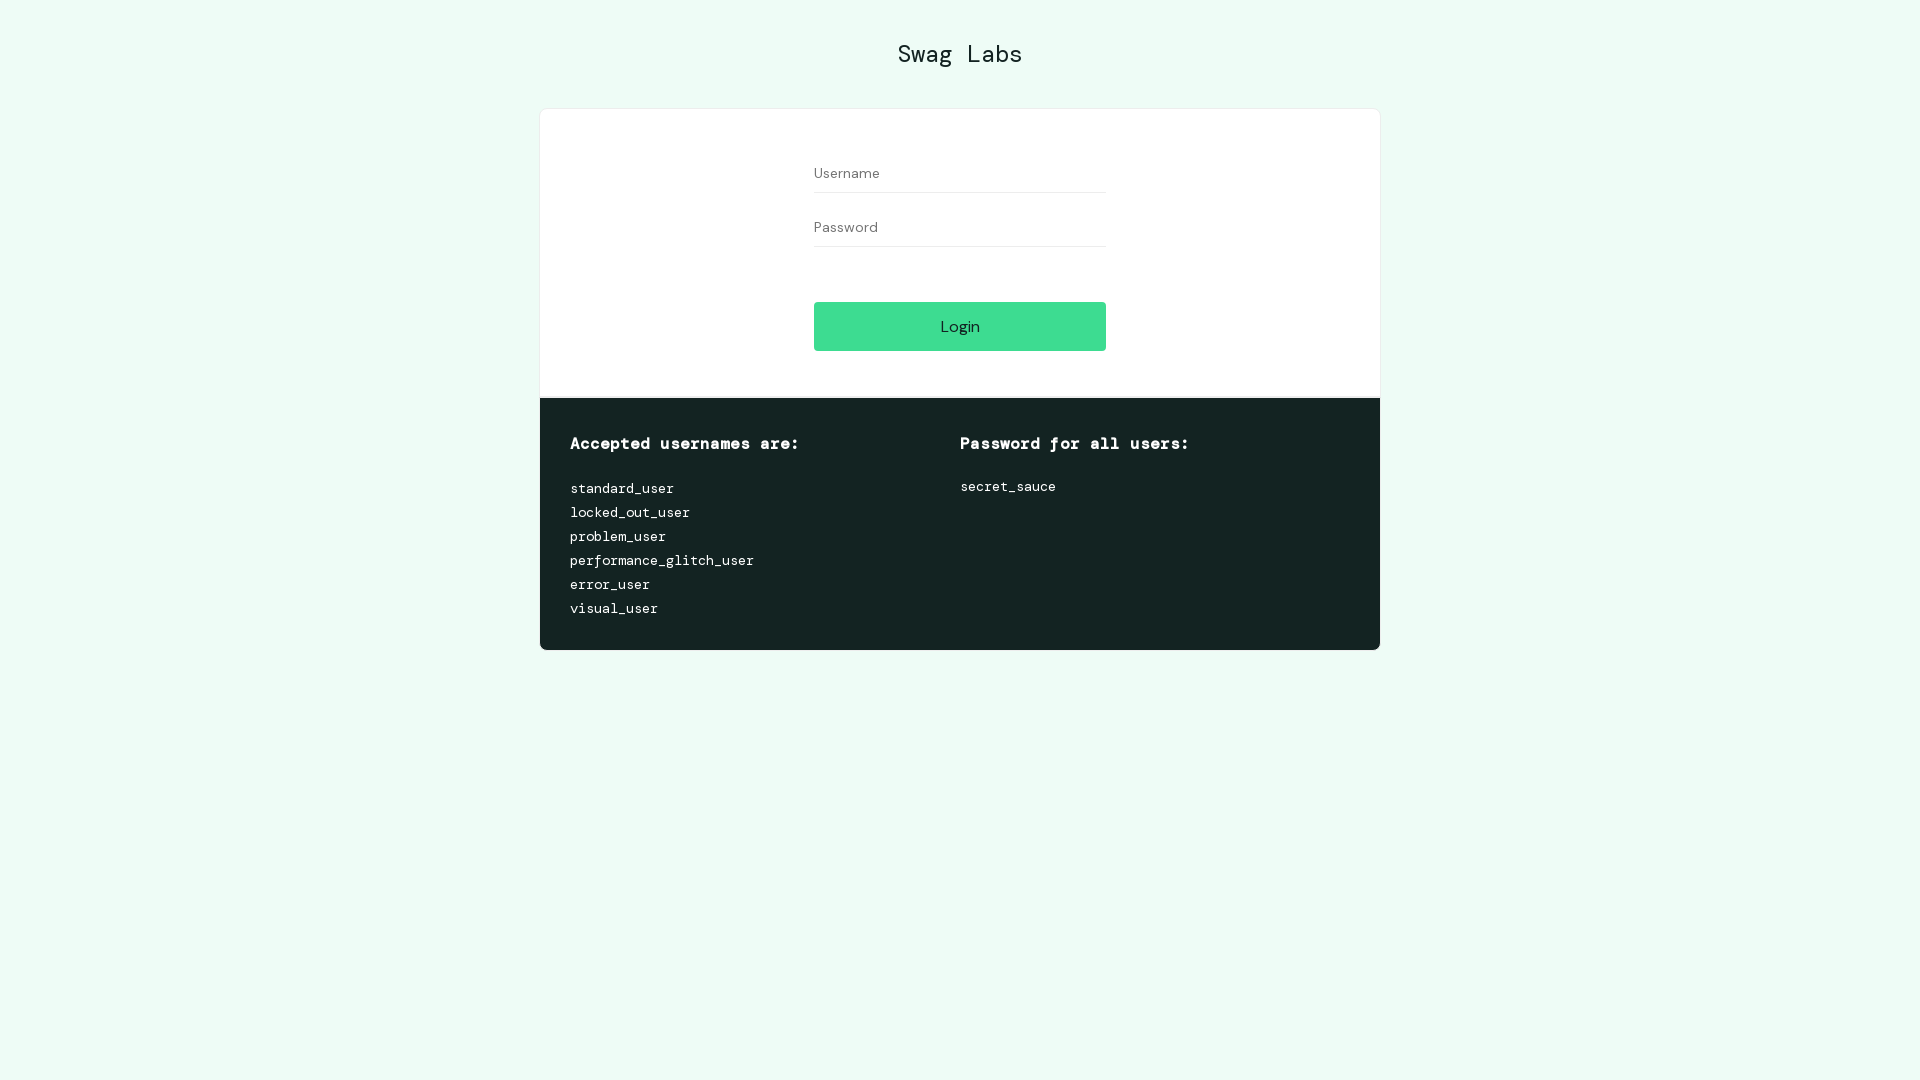

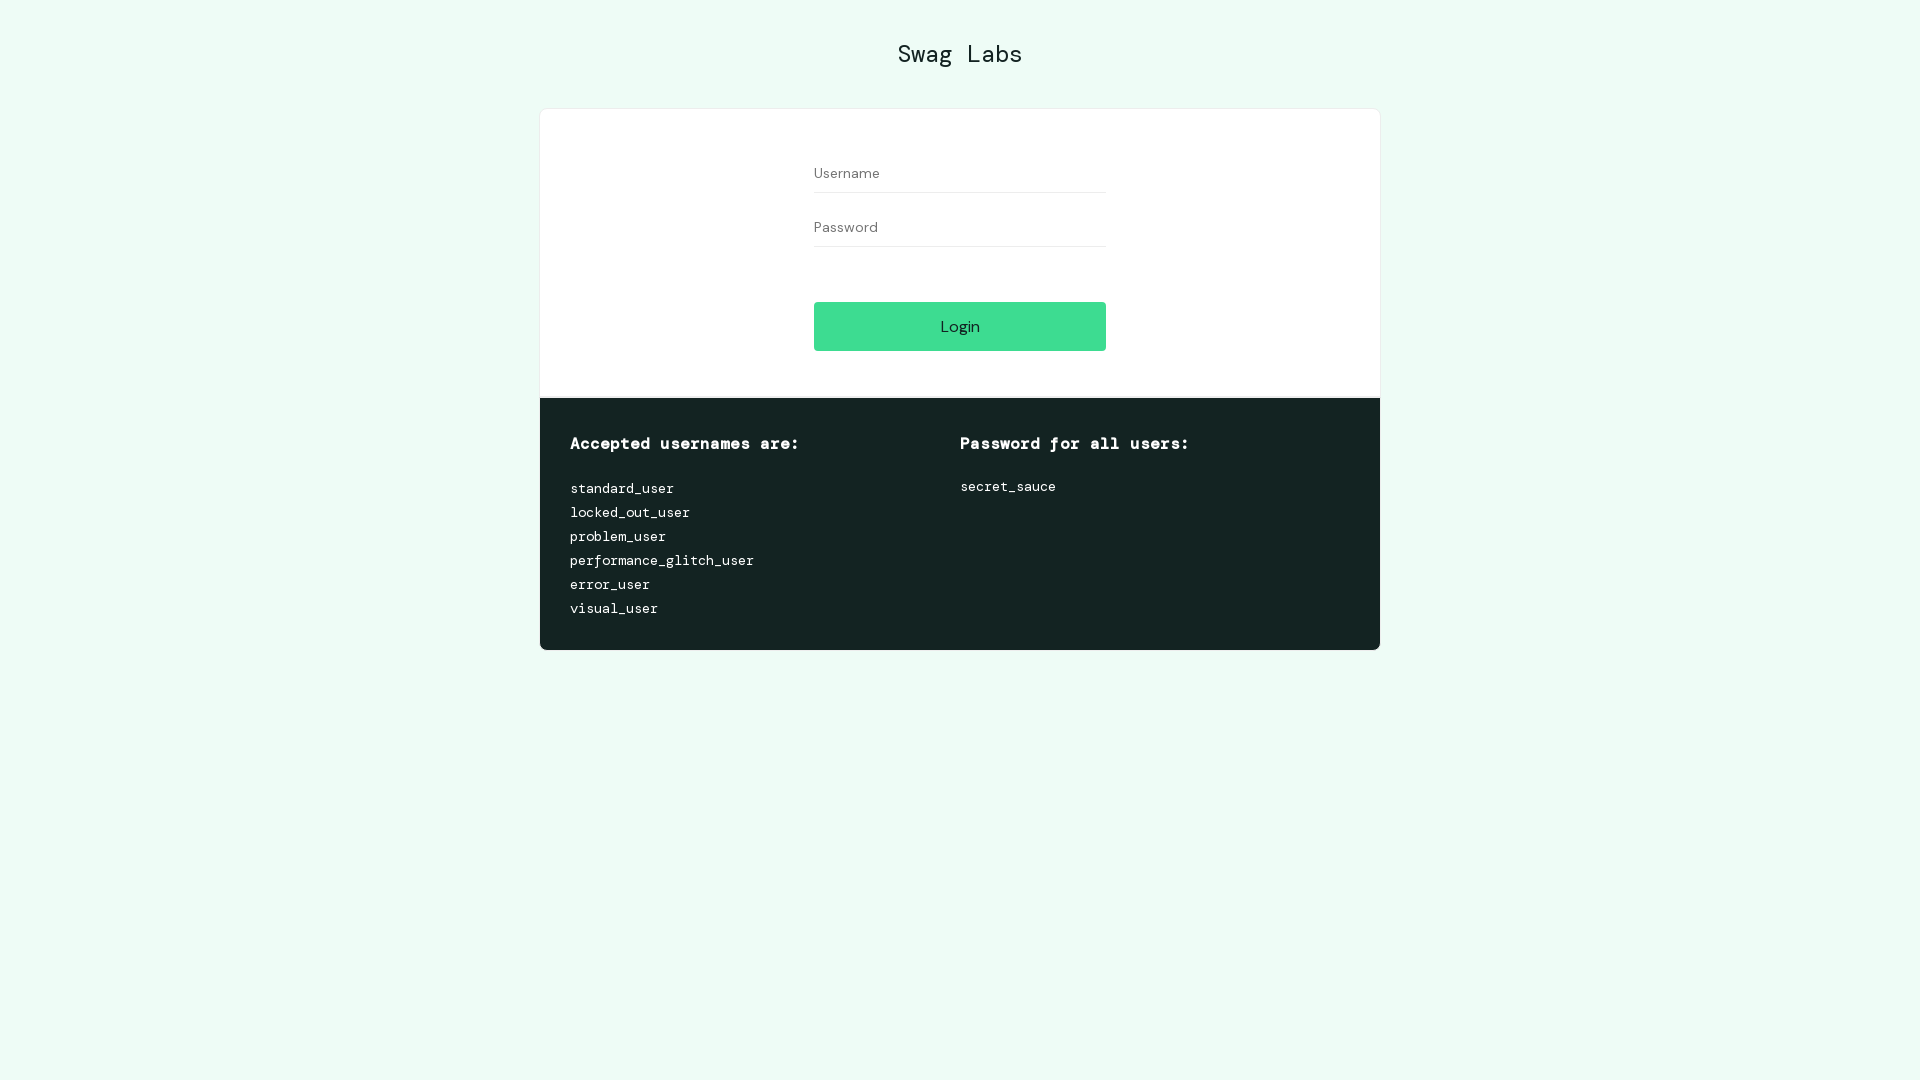